Tests a registration form by filling in first name, last name, and email fields in the first block, then submitting the form and verifying a success message appears.

Starting URL: http://suninjuly.github.io/registration1.html

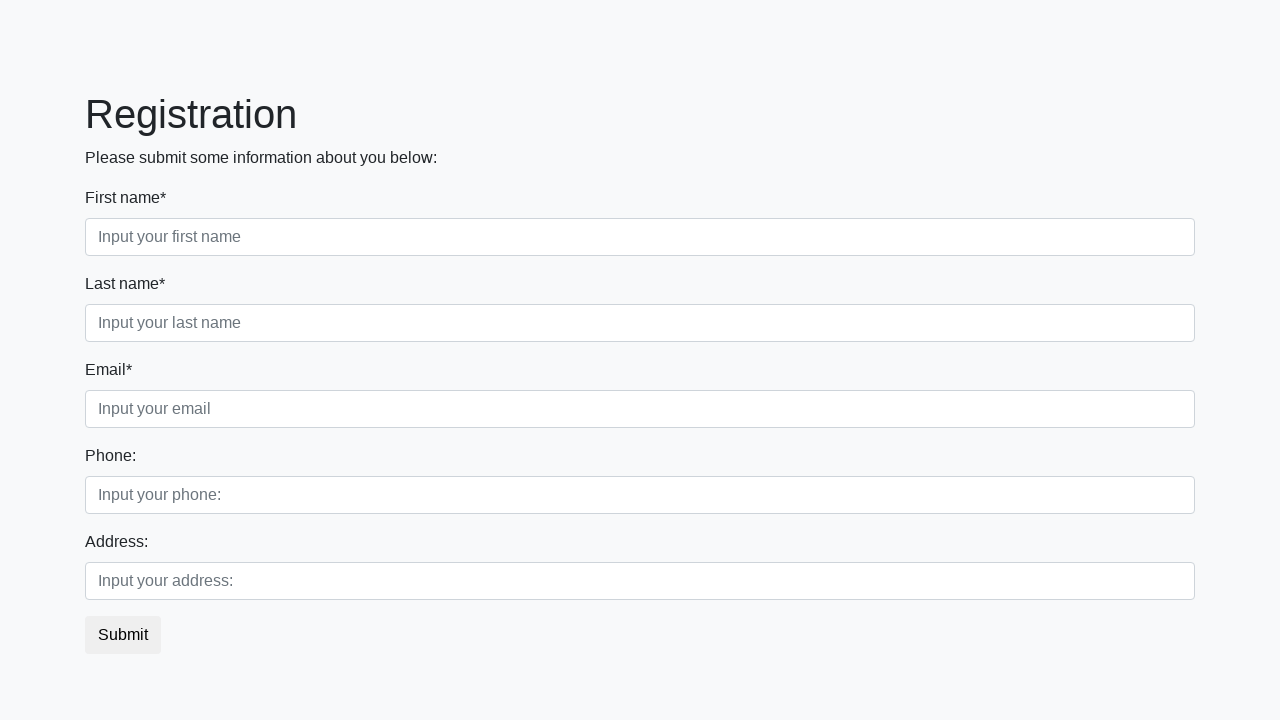

Filled first name field with 'Ksenia' on //div[@class='first_block']/div/input
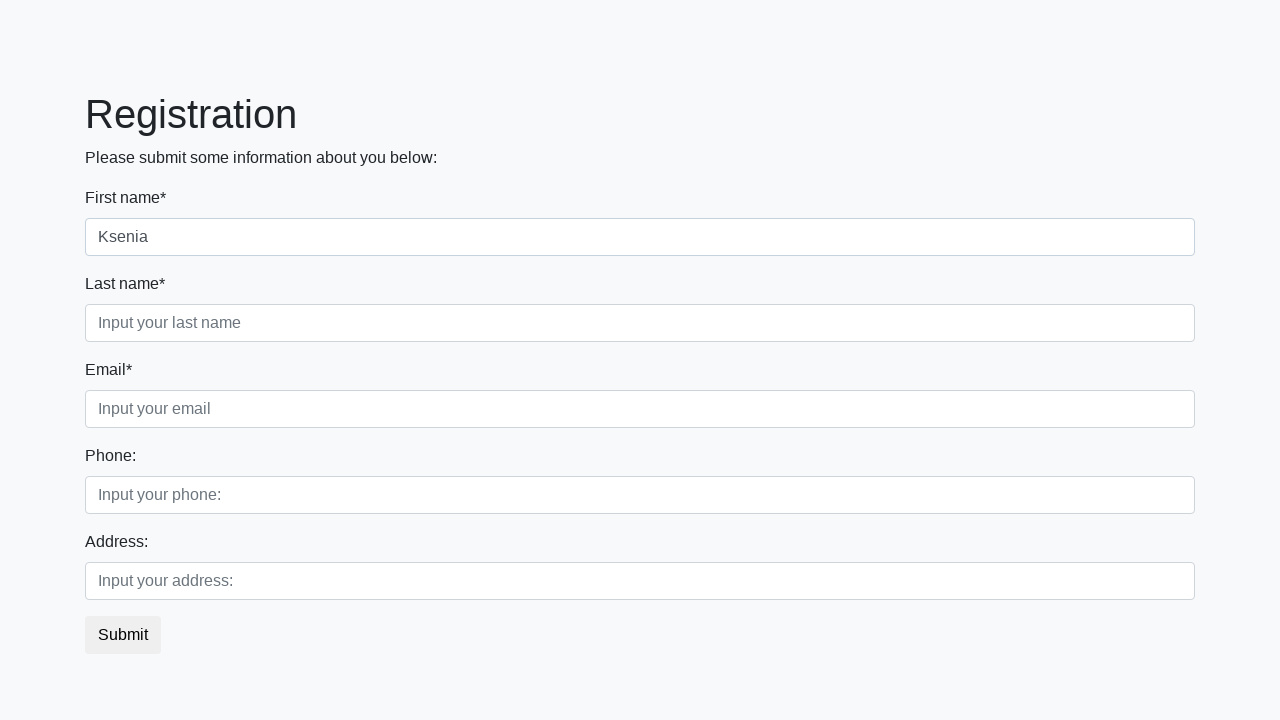

Filled last name field with 'Orlova' on //div[@class='first_block']/div[@class='form-group second_class']/input
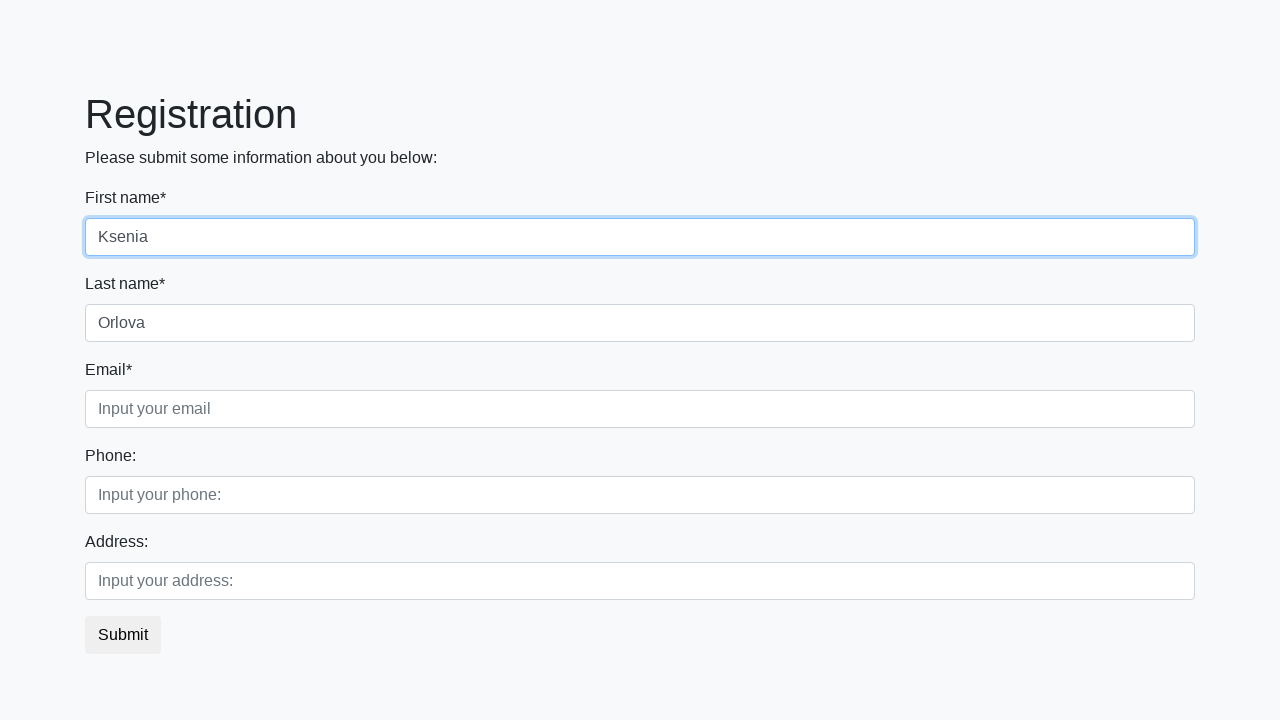

Filled email field with 'testuser47@mail.ru' on //div[@class='first_block']/div[@class='form-group third_class']/input
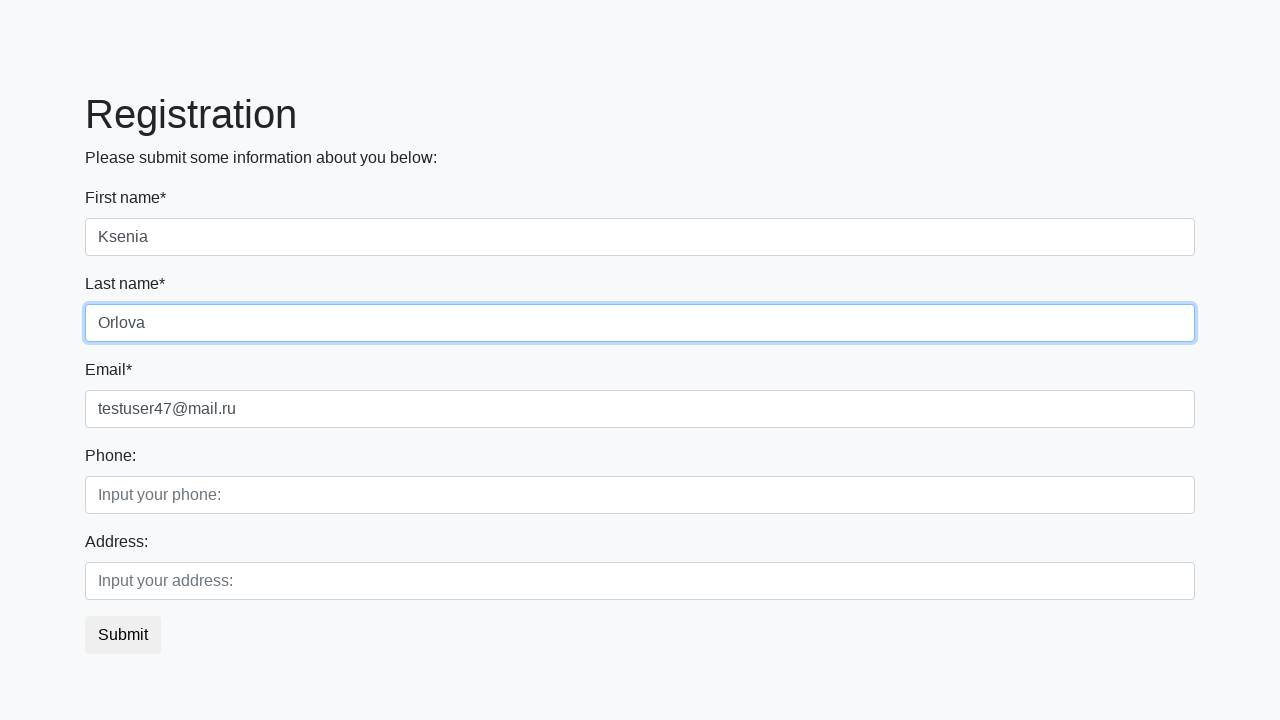

Clicked the submit button at (123, 635) on button.btn
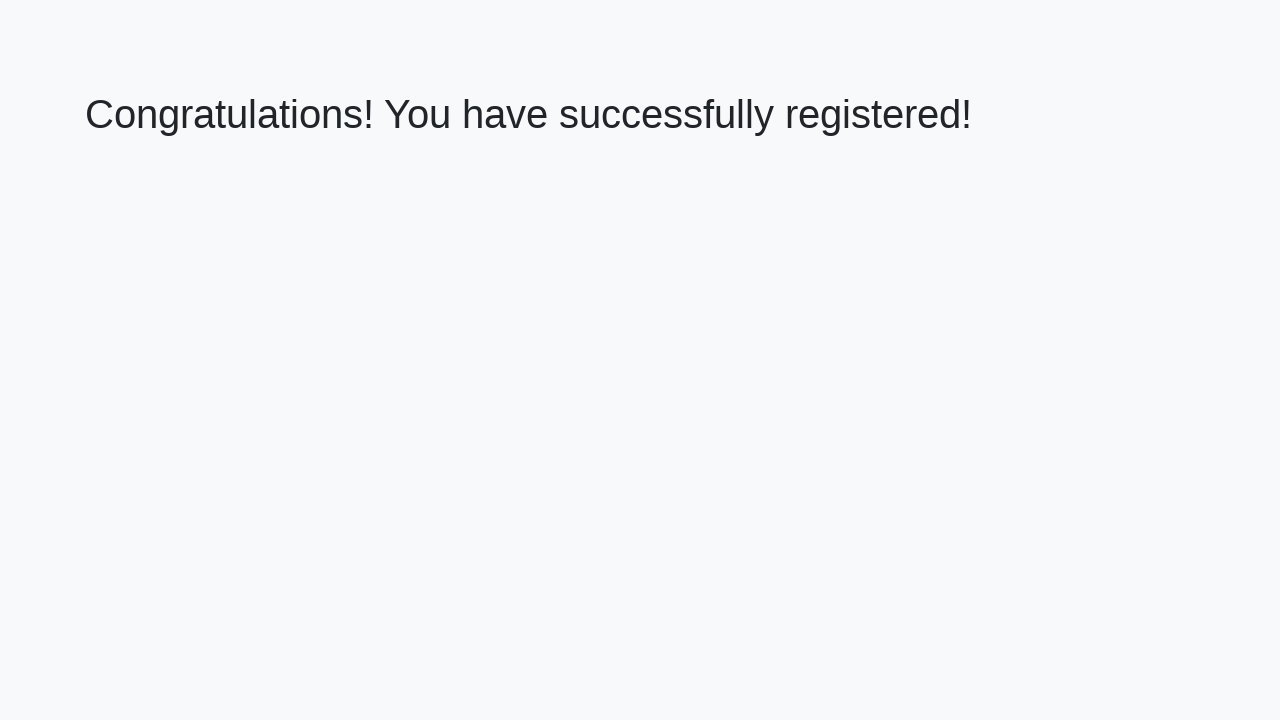

Success message heading loaded
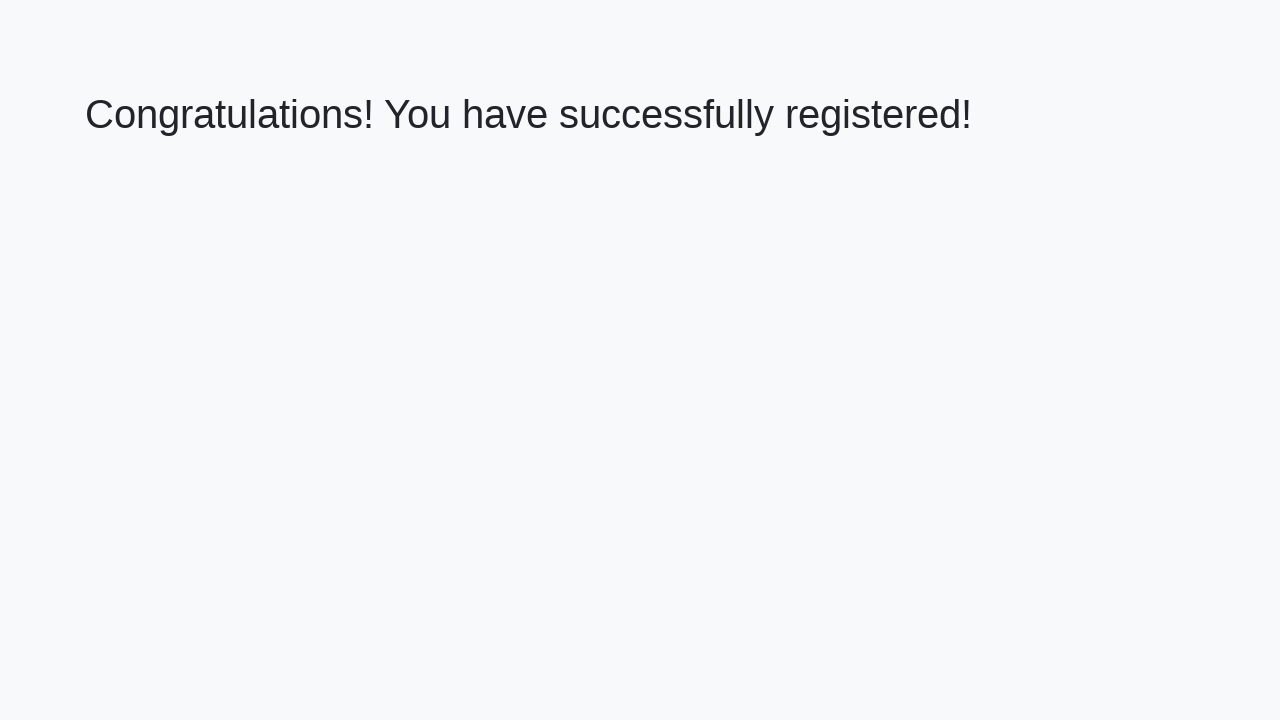

Retrieved success message text: 'Congratulations! You have successfully registered!'
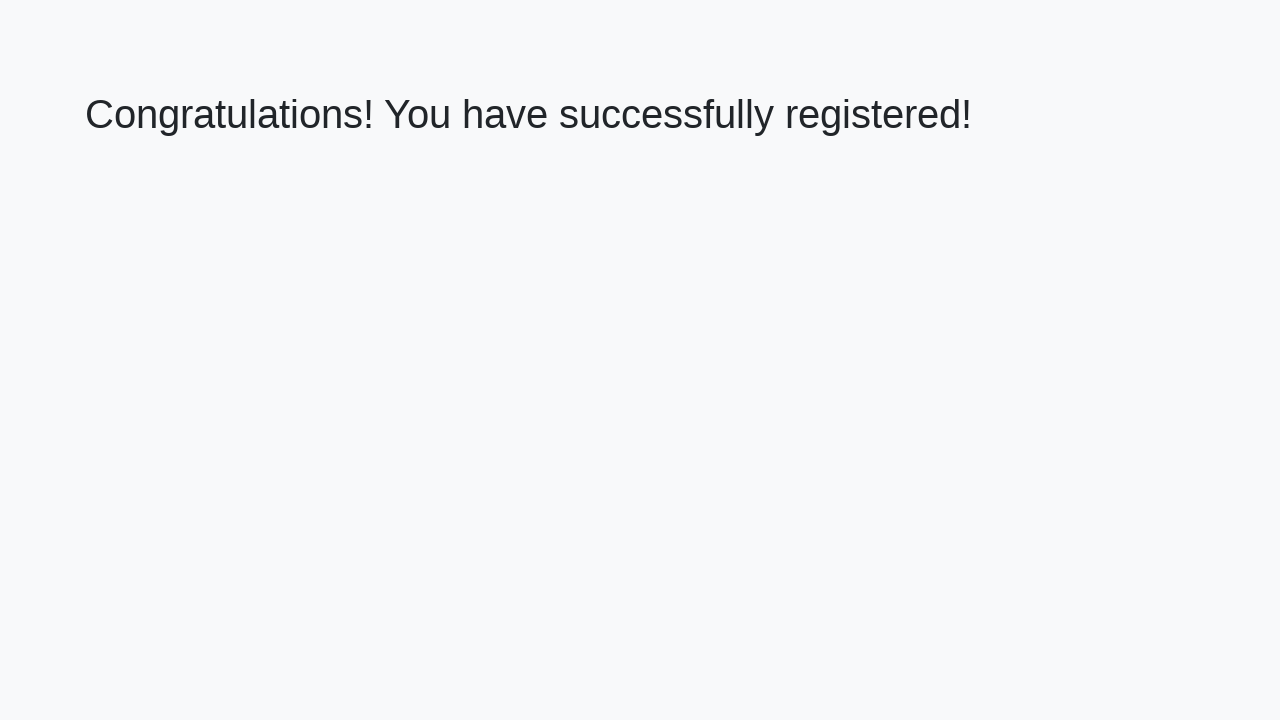

Verified success message matches expected text
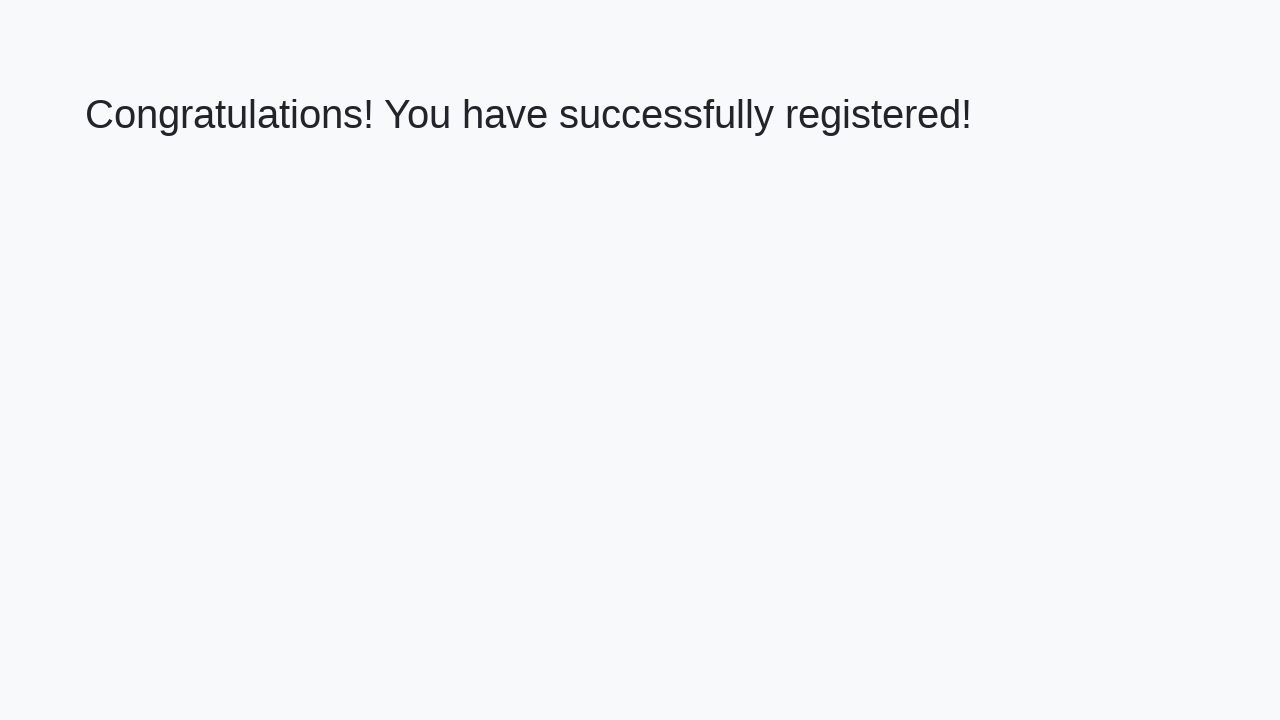

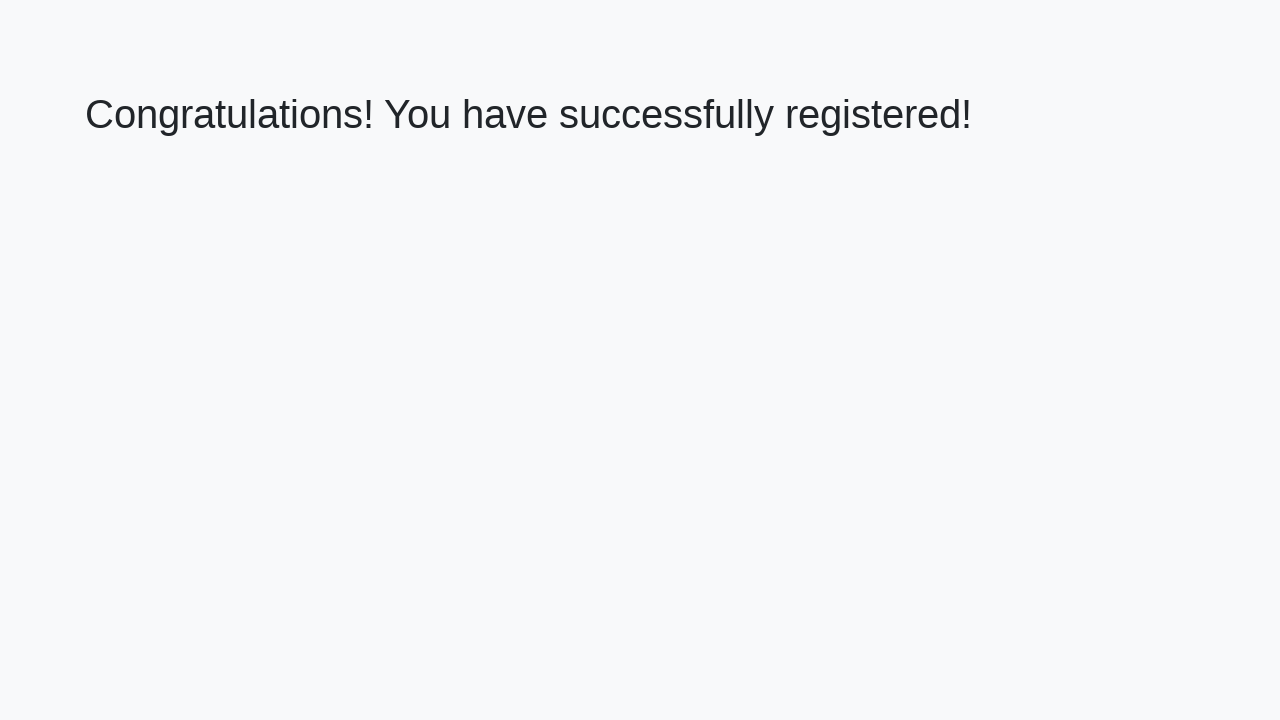